Tests selecting a country option by visible text label in a dropdown and verifying the selection

Starting URL: https://osstep.github.io/action_selectOptions

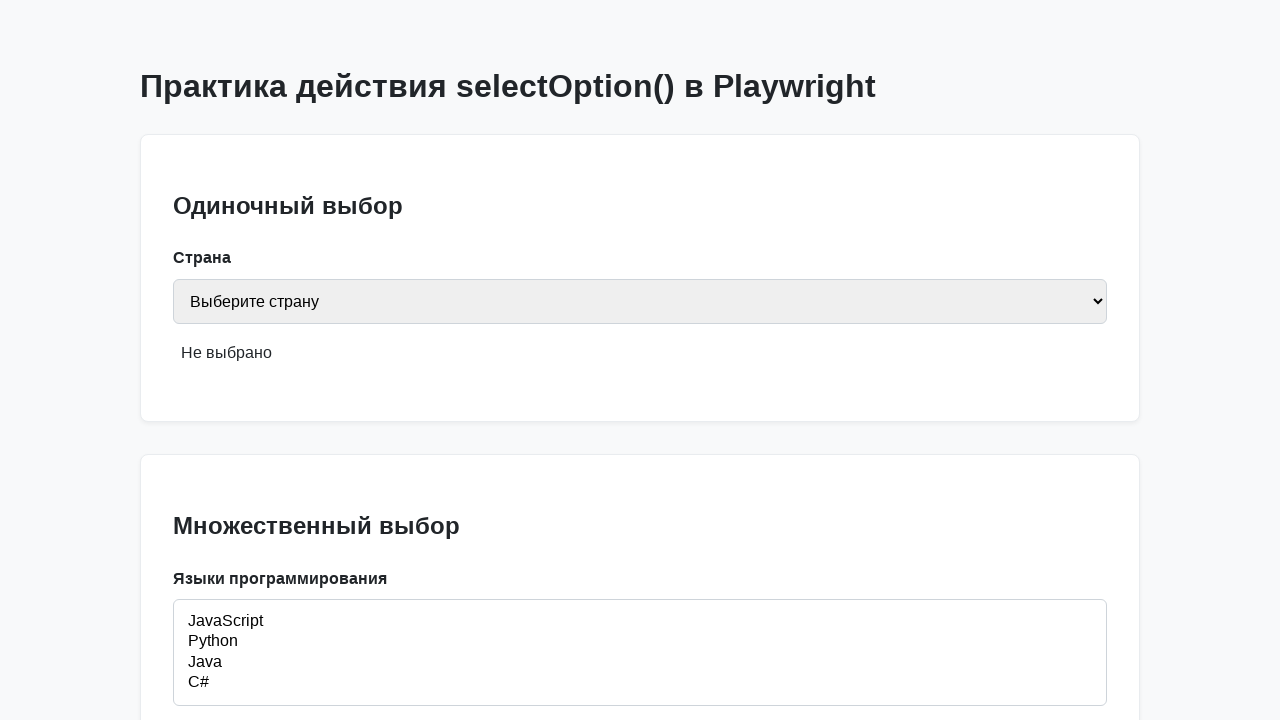

Located country select dropdown by label 'Страна'
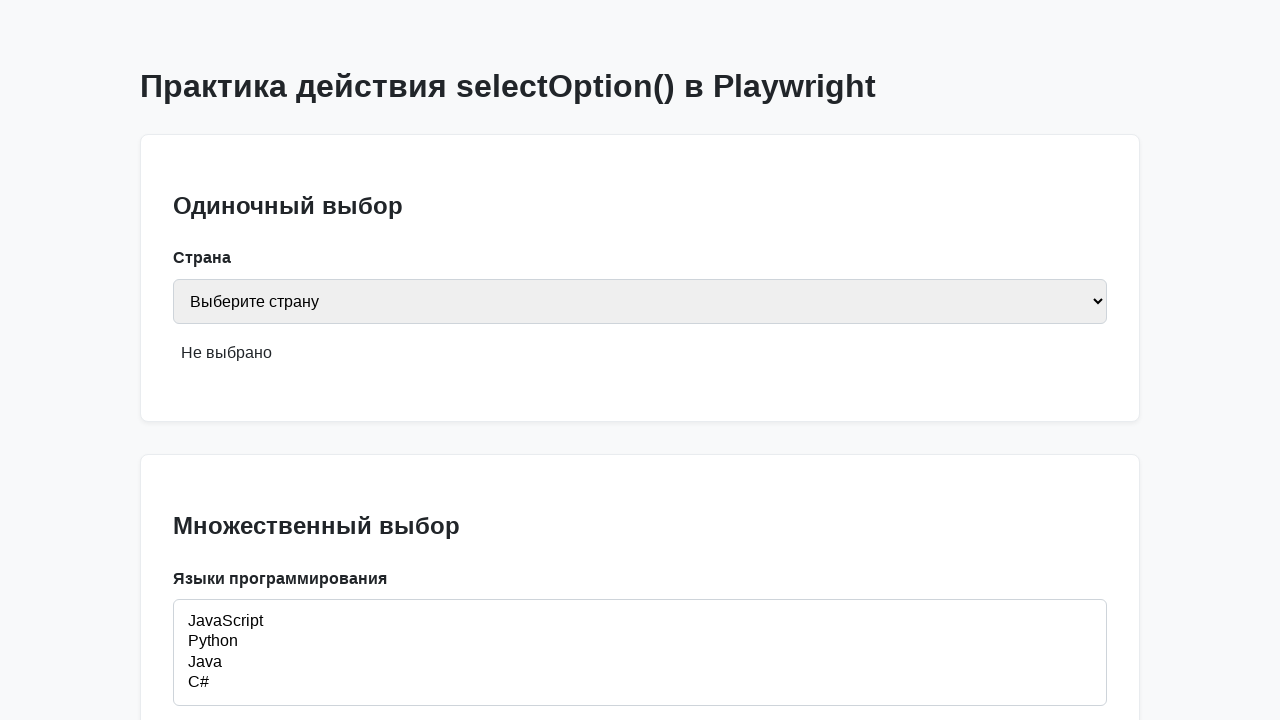

Selected 'Германия' (Germany) option from country dropdown on internal:label="\u0421\u0442\u0440\u0430\u043d\u0430"i
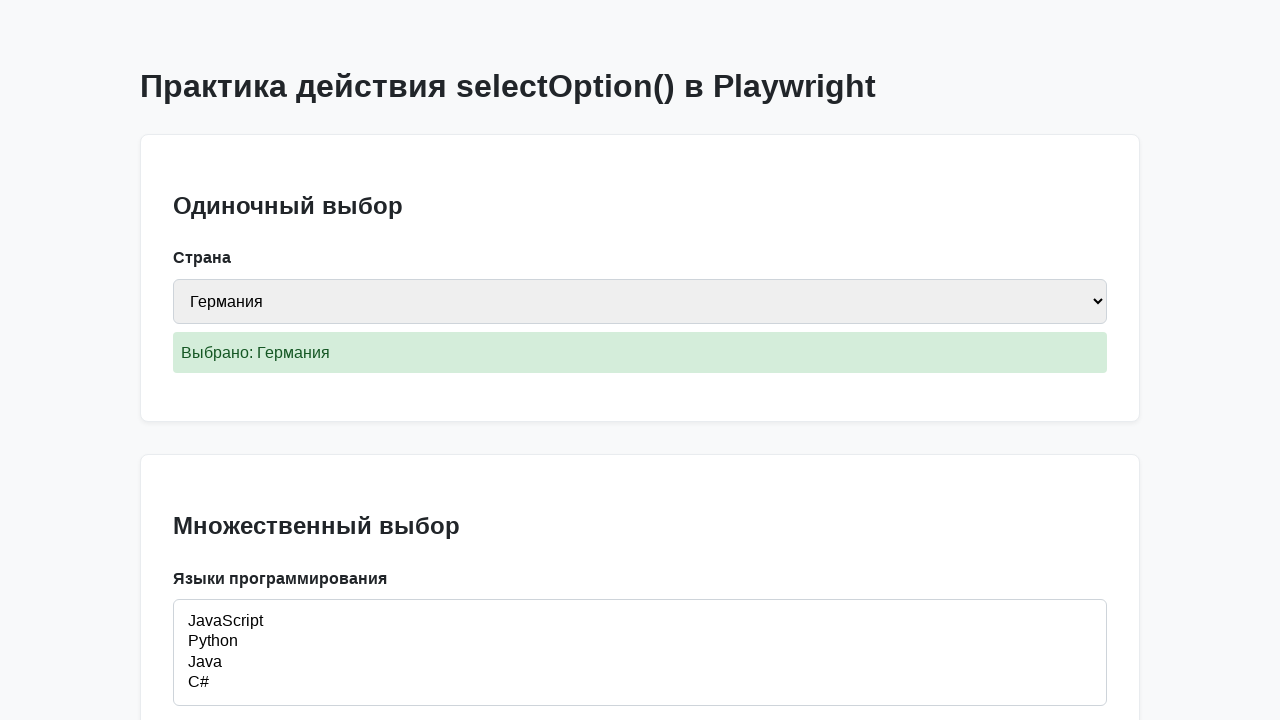

Country selection feedback element appeared
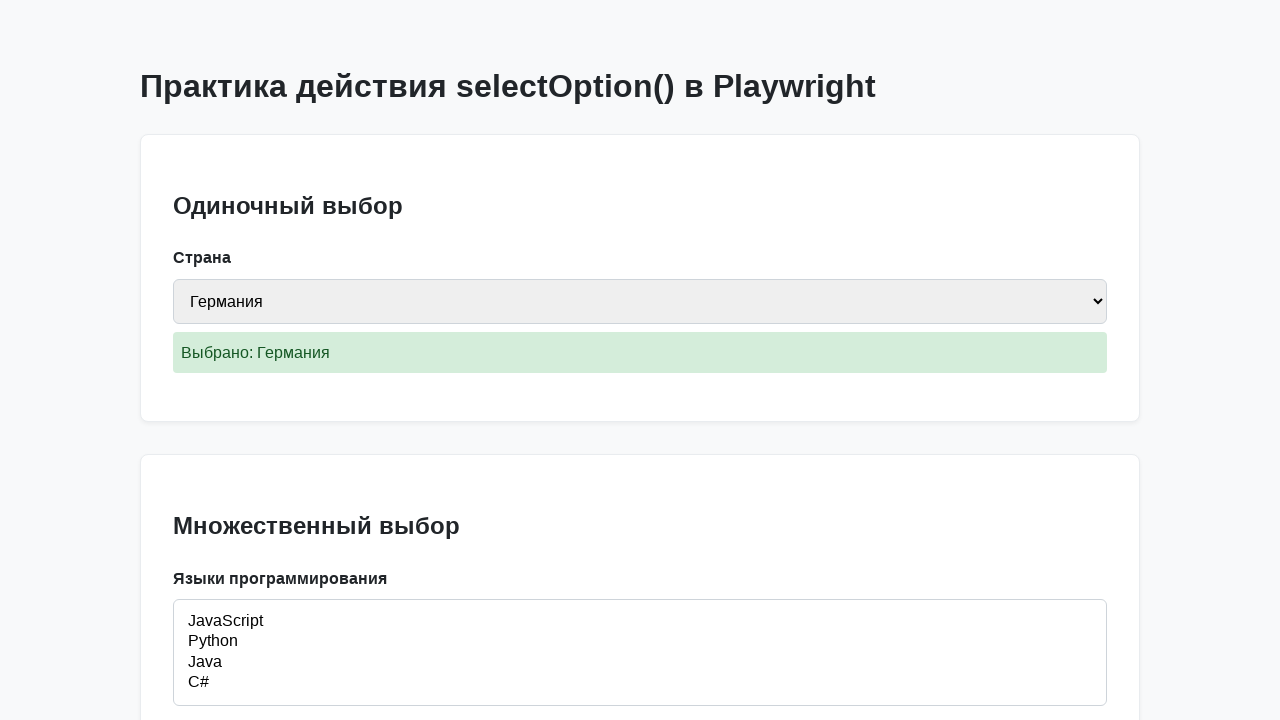

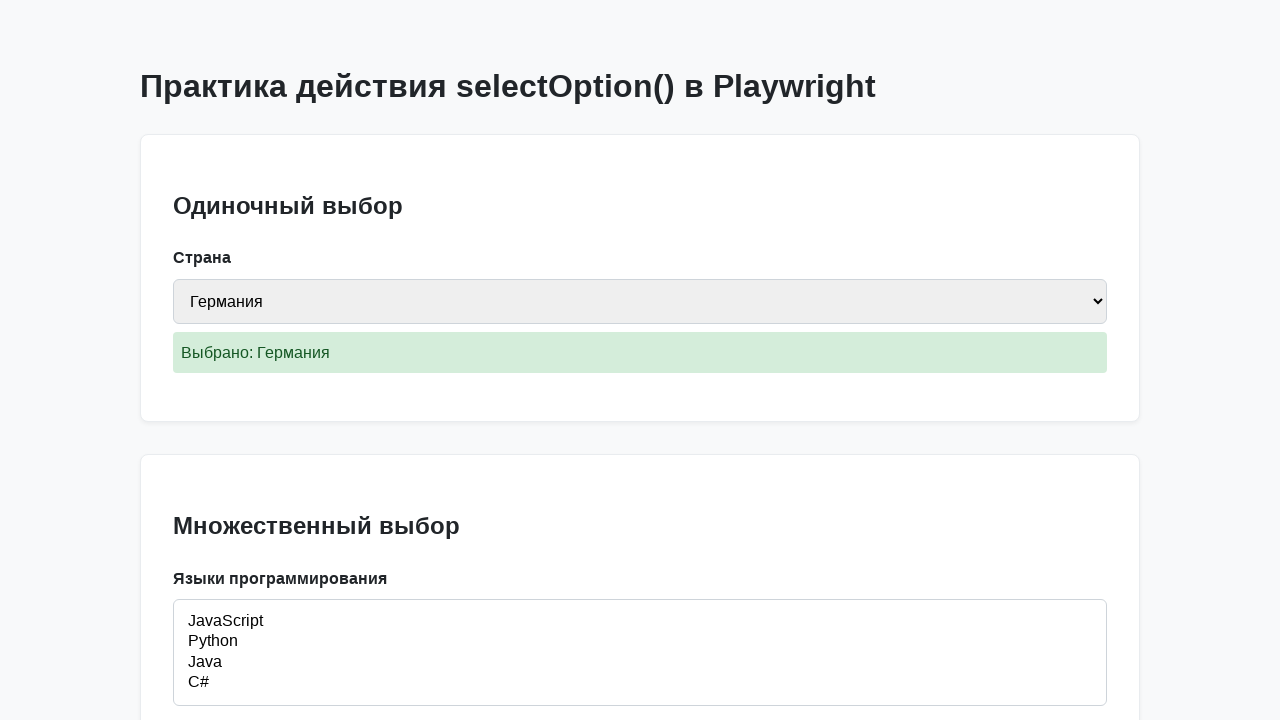